Tests an e-commerce site by adding multiple vegetables to cart, proceeding to checkout, and applying a promo code

Starting URL: https://rahulshettyacademy.com/seleniumPractise/

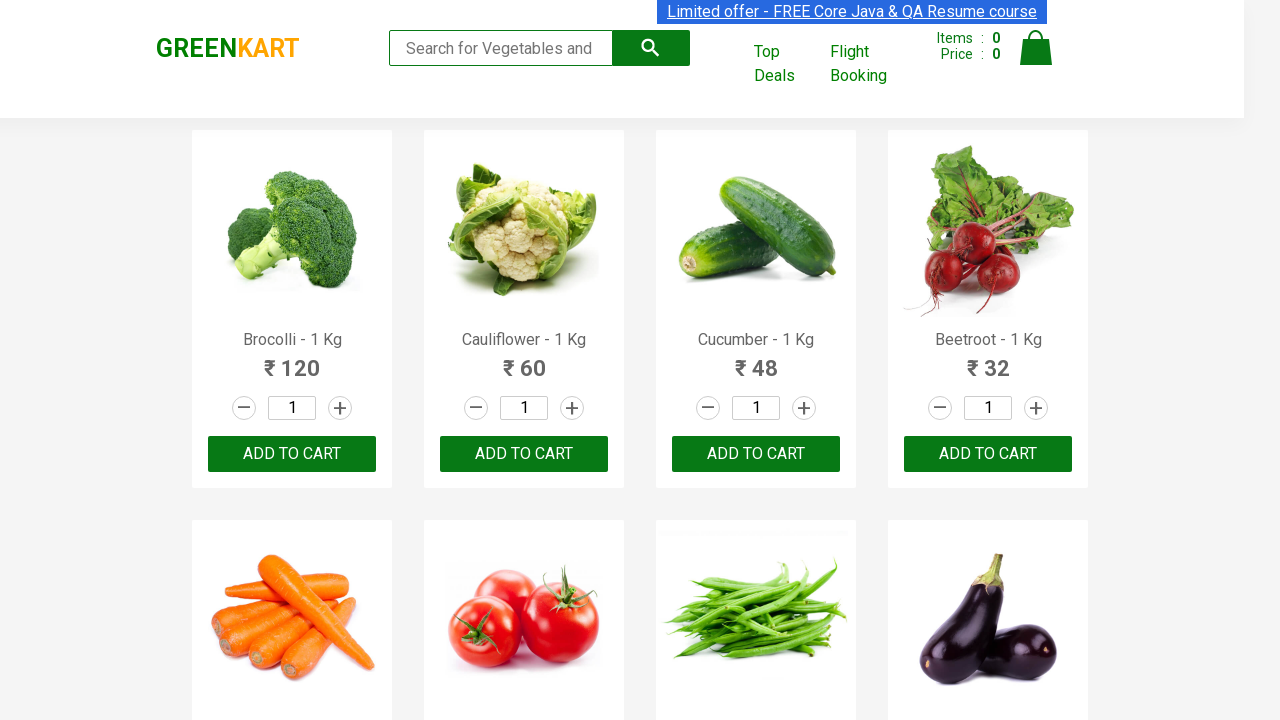

Retrieved all product elements from the page
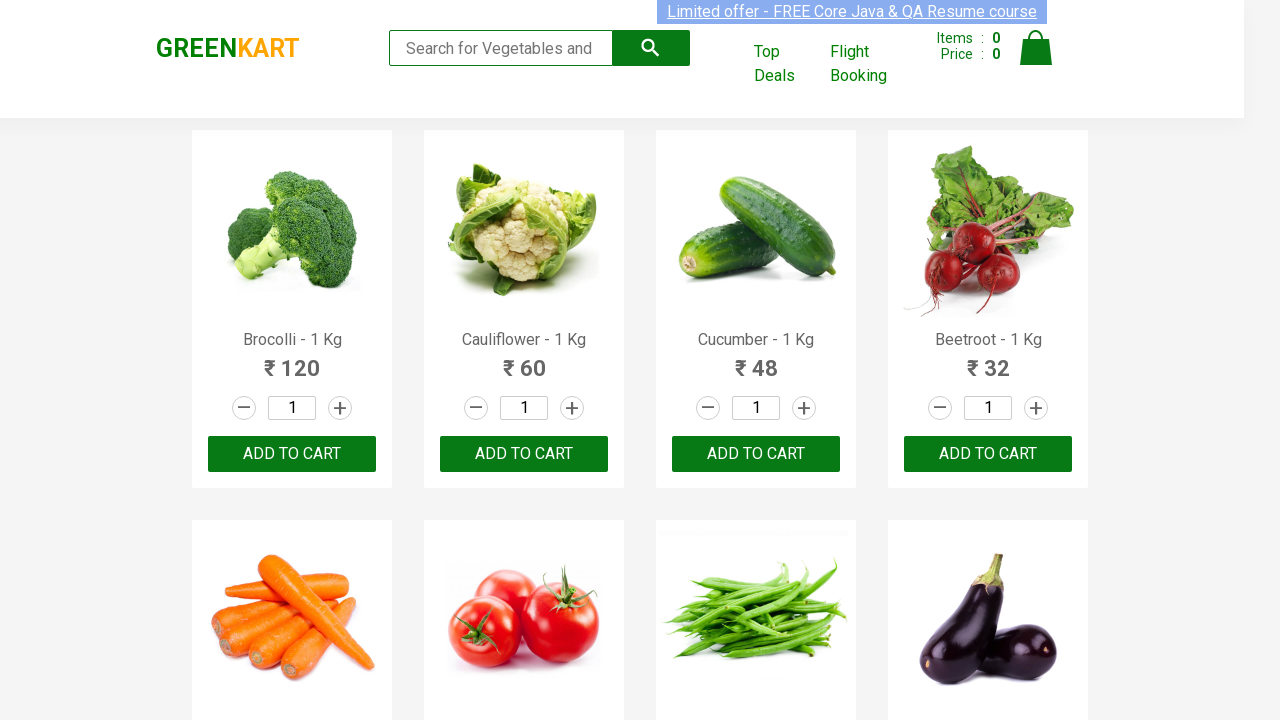

Added 'Brocolli' to cart at (292, 454) on div.product-action button >> nth=0
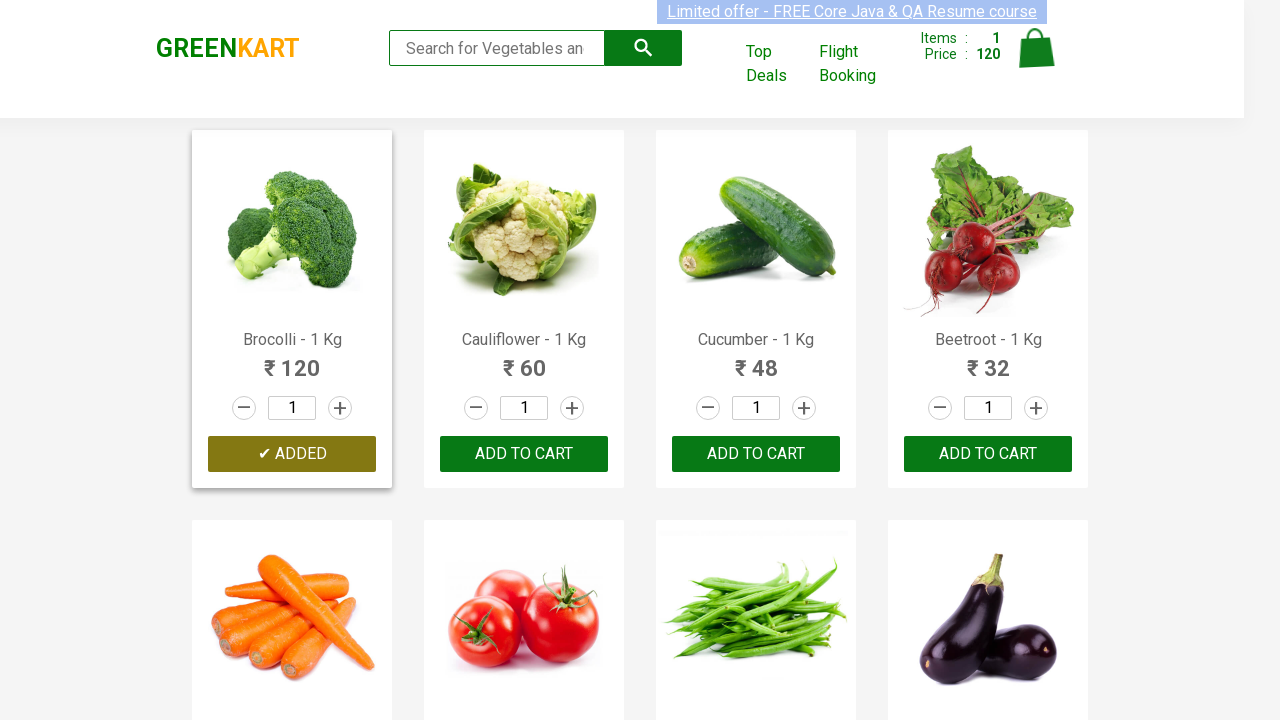

Added 'Cauliflower' to cart at (524, 454) on div.product-action button >> nth=1
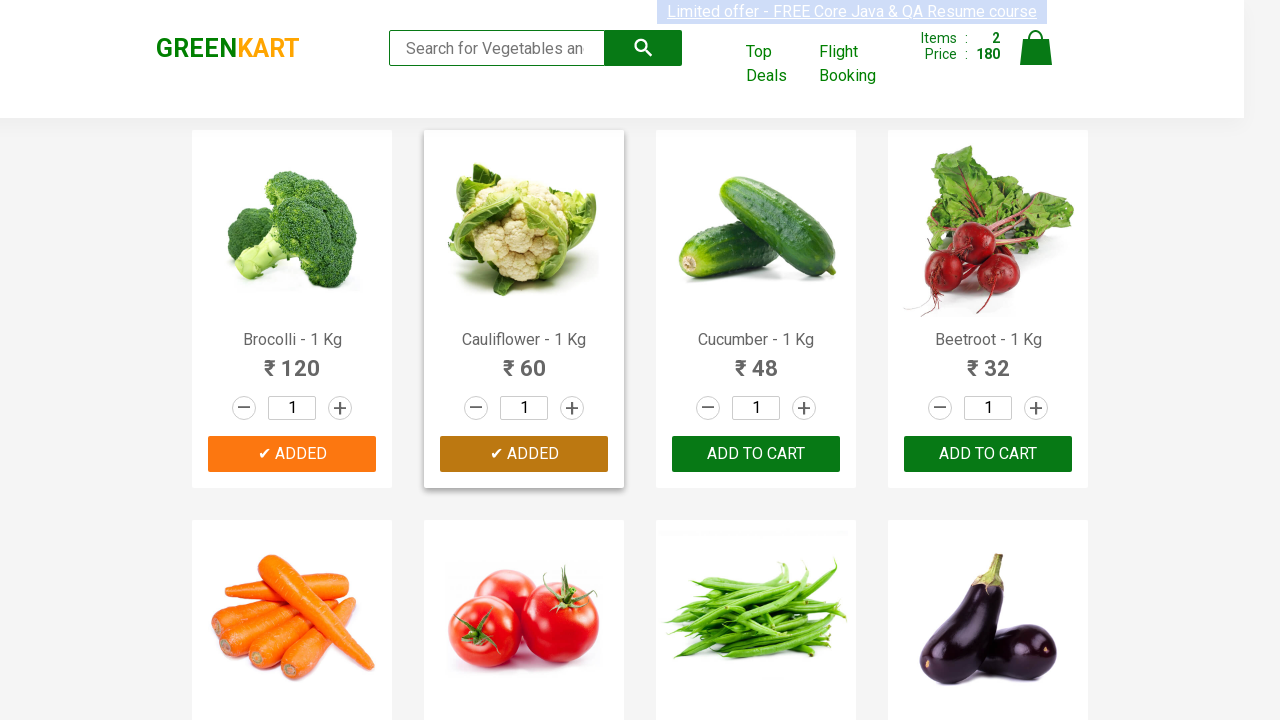

Added 'Cucumber' to cart at (756, 454) on div.product-action button >> nth=2
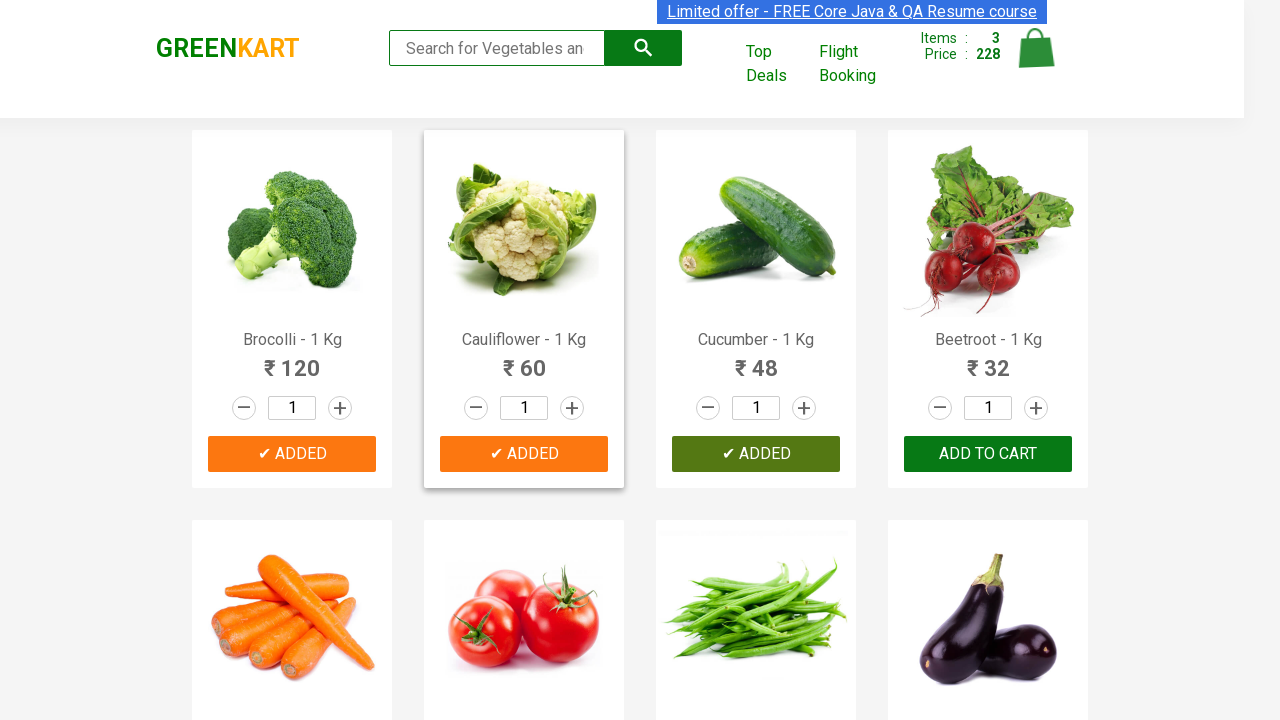

Added 'Beetroot' to cart at (988, 454) on div.product-action button >> nth=3
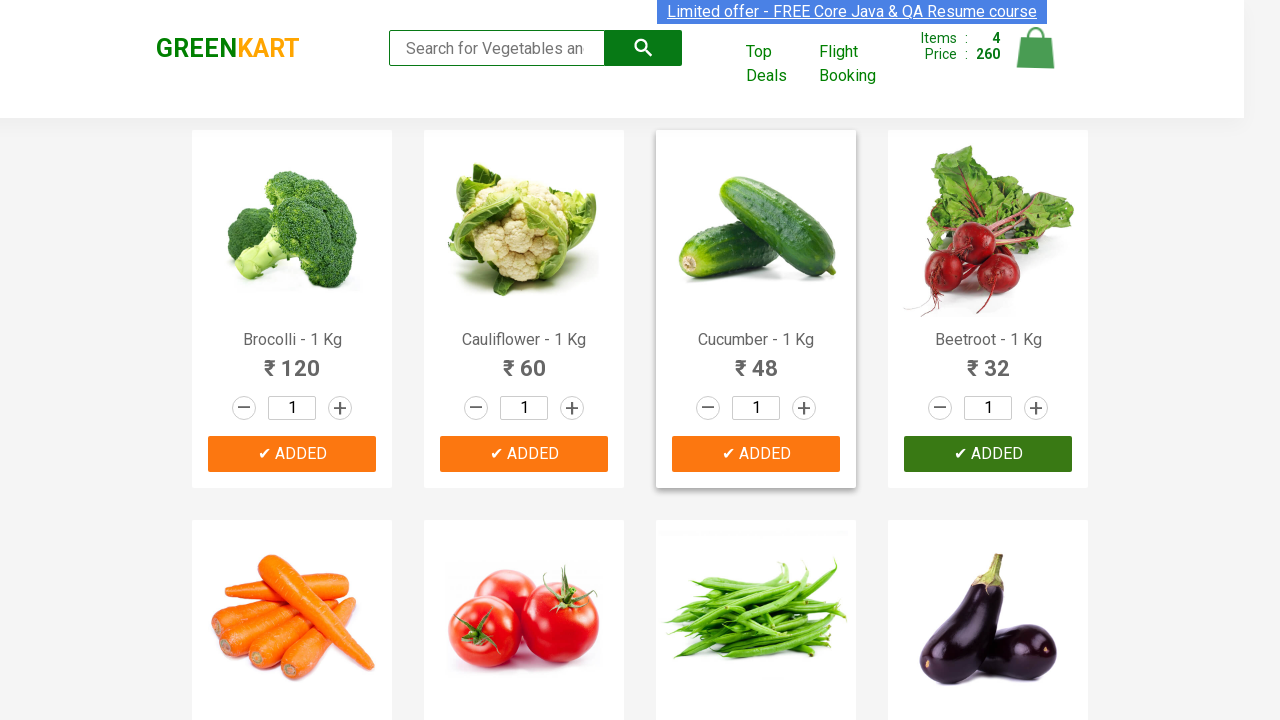

Clicked cart icon to view cart at (1036, 59) on a.cart-icon
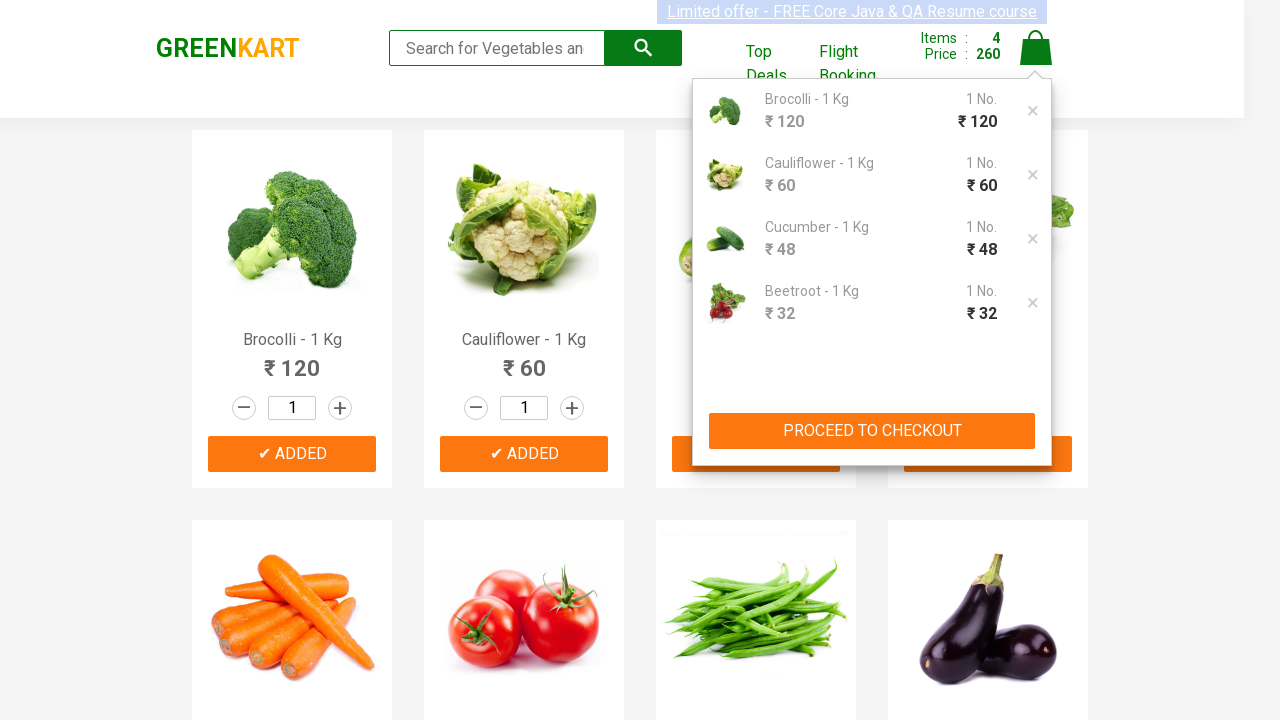

Clicked PROCEED TO CHECKOUT button at (872, 431) on xpath=//button[contains(text(), 'PROCEED TO CHECKOUT')]
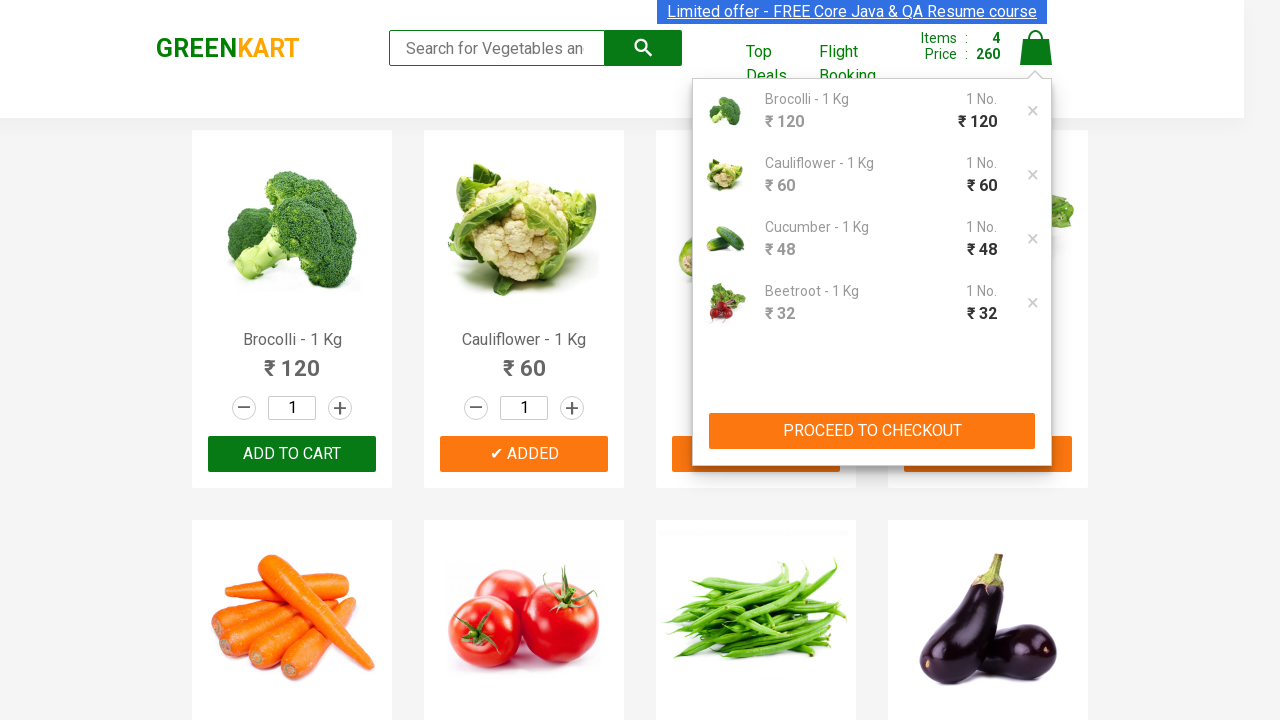

Promo code input field loaded
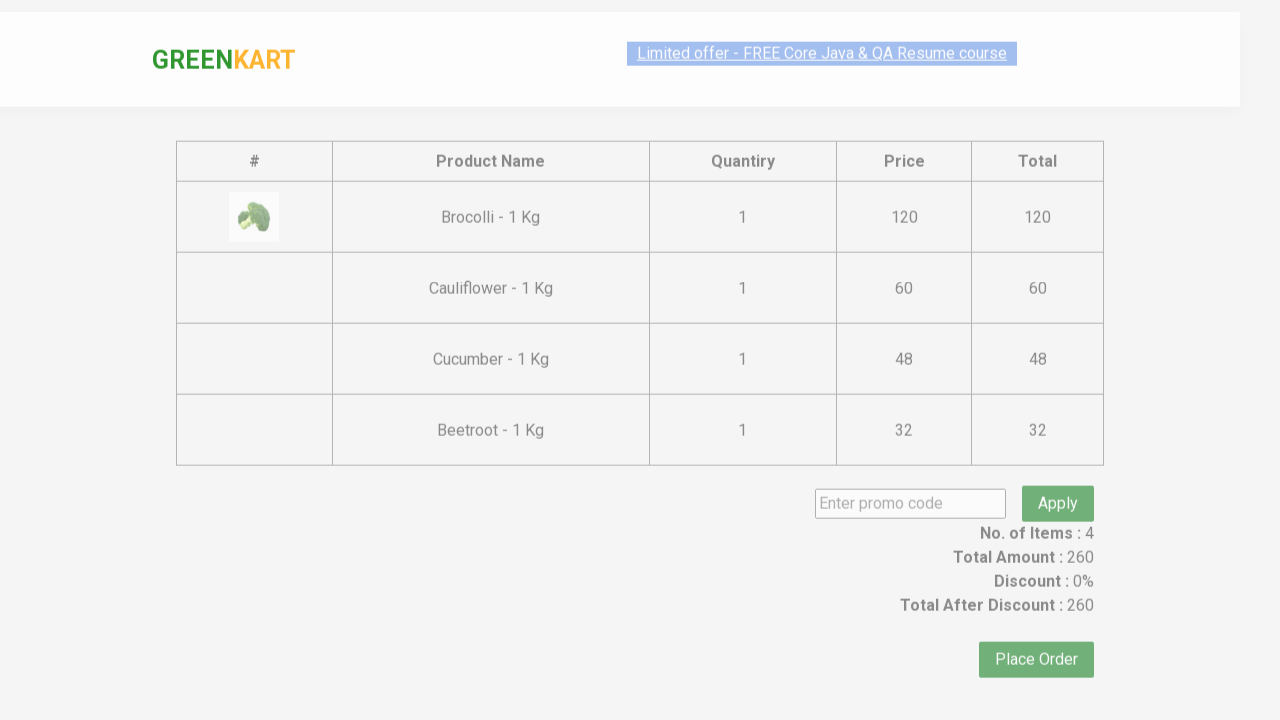

Entered promo code 'rahulshettyacademy' on input.promoCode
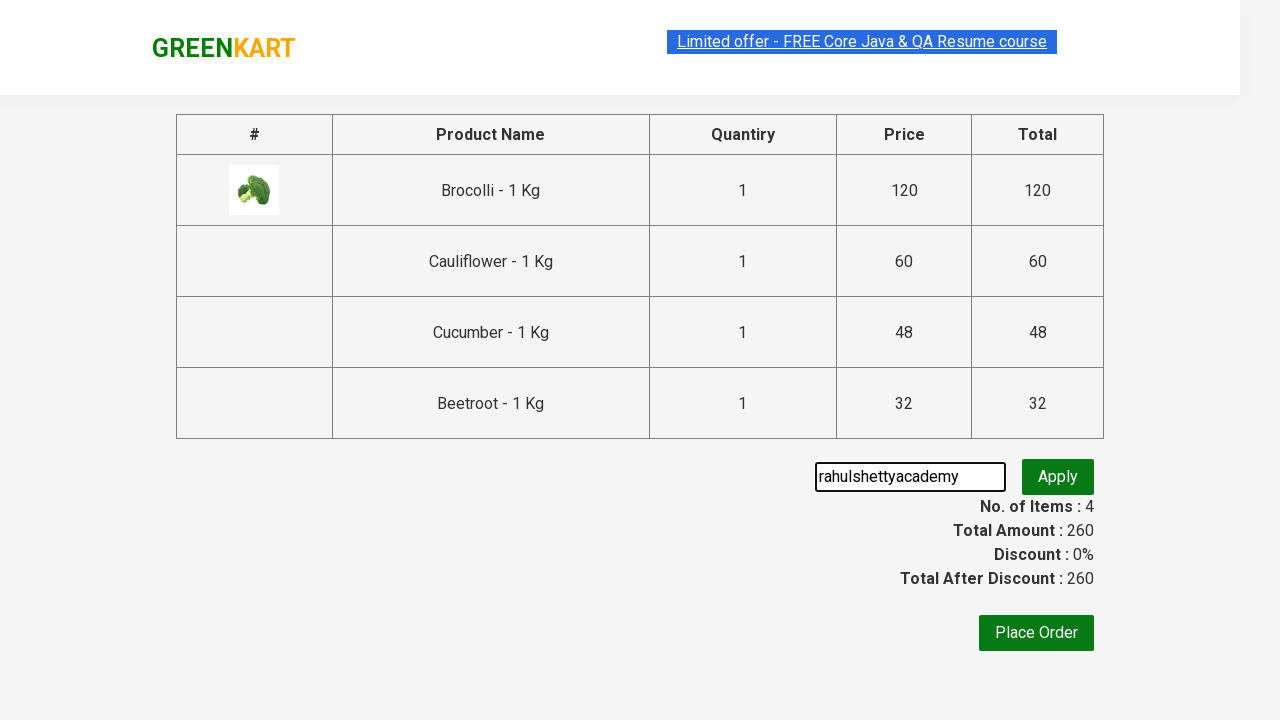

Clicked Apply button to apply promo code at (1058, 477) on button.promoBtn
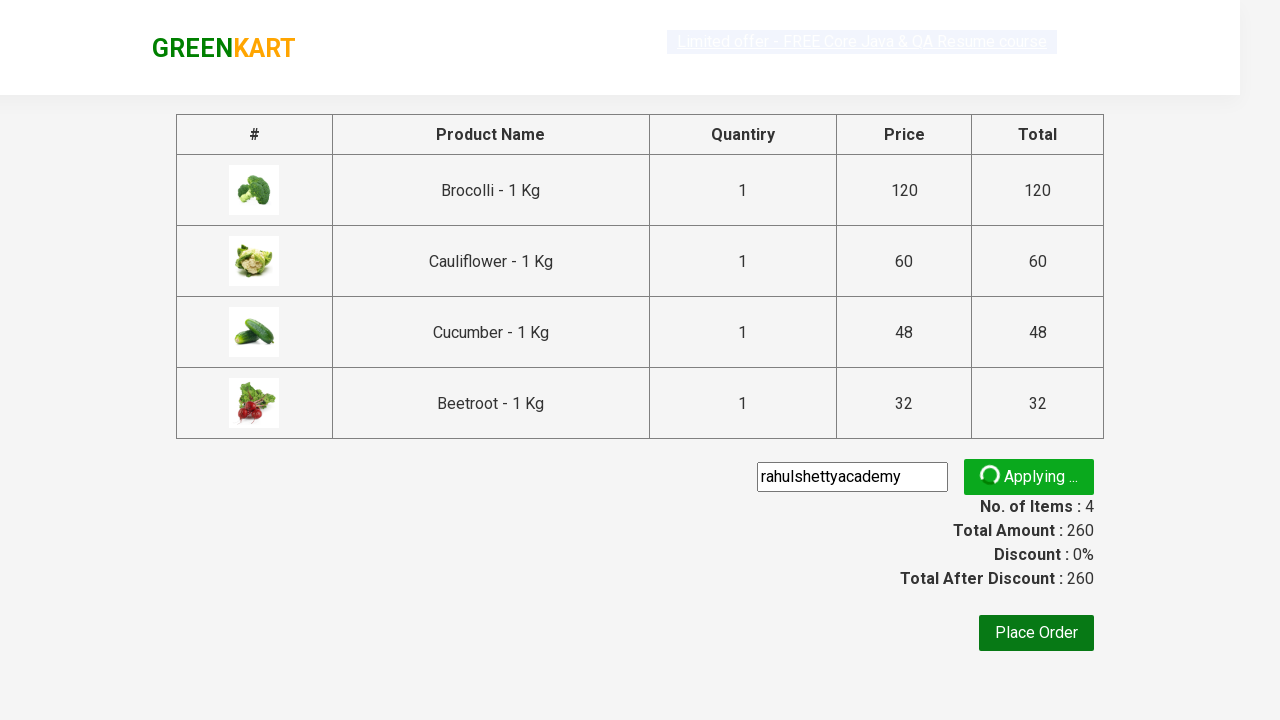

Promo code validation message appeared
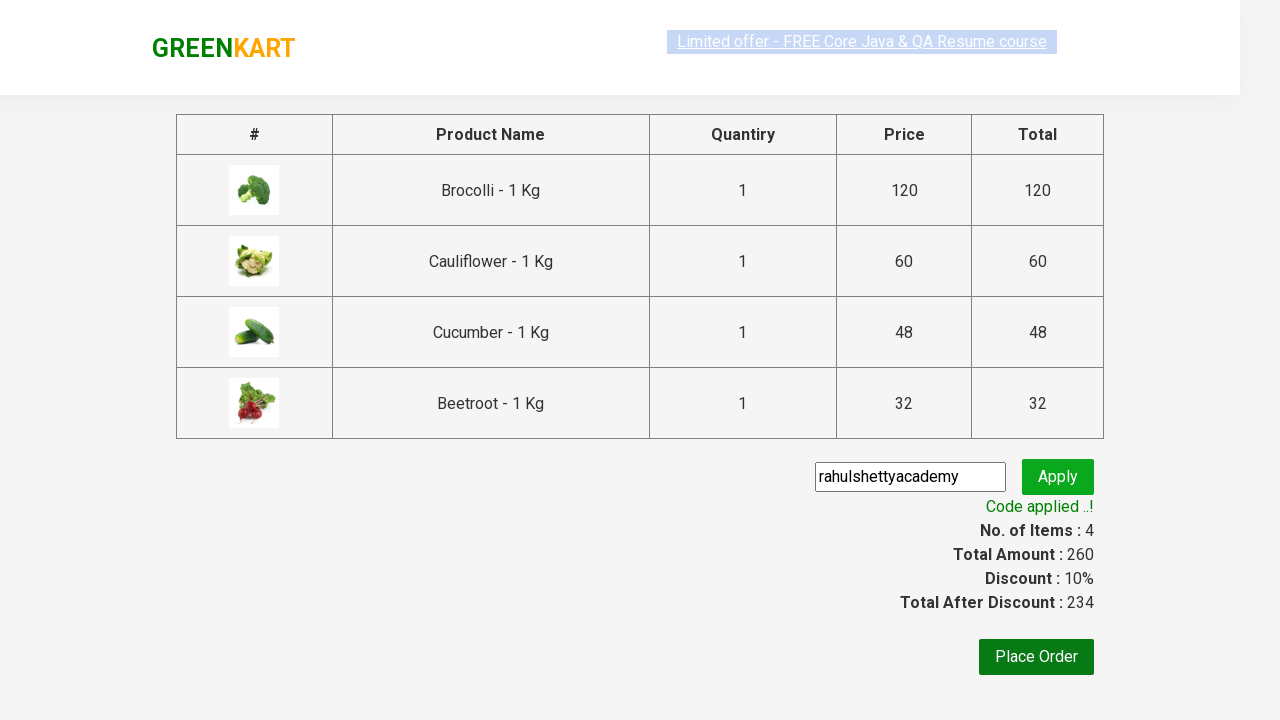

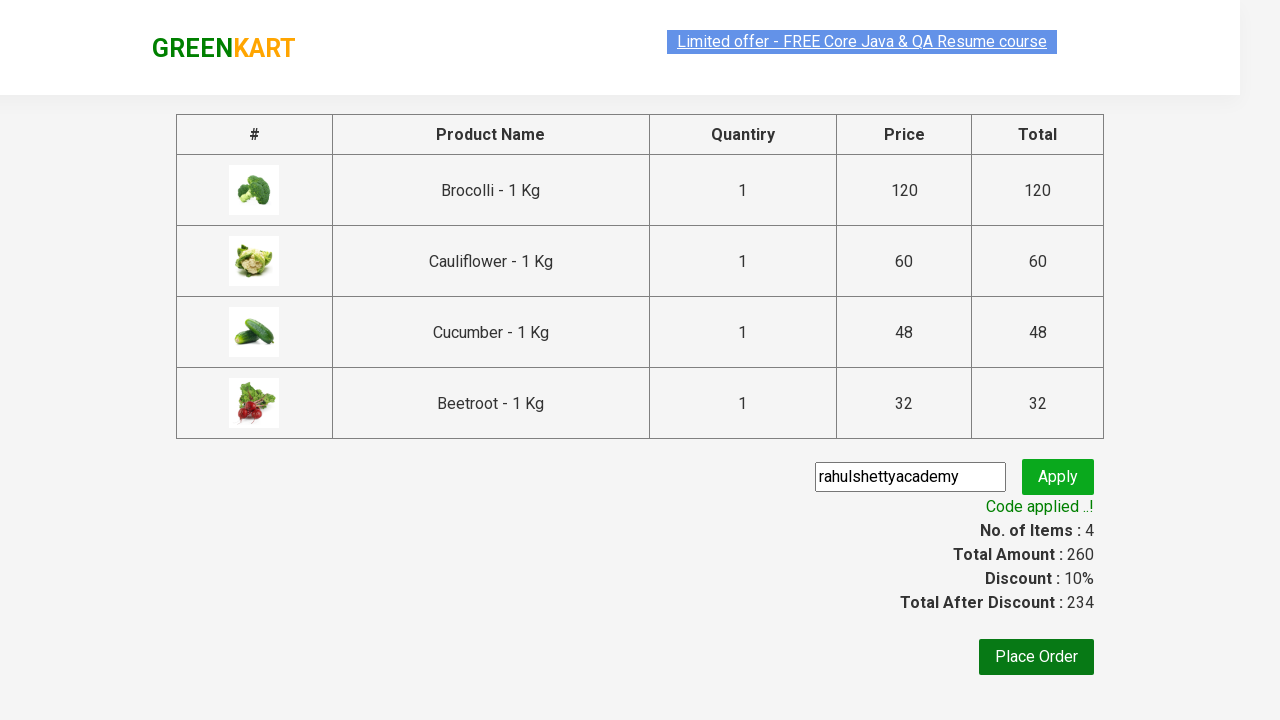